Opens the TestMeApp application homepage

Starting URL: https://lkmdemoaut.accenture.com/TestMeApp/fetchcat.htm

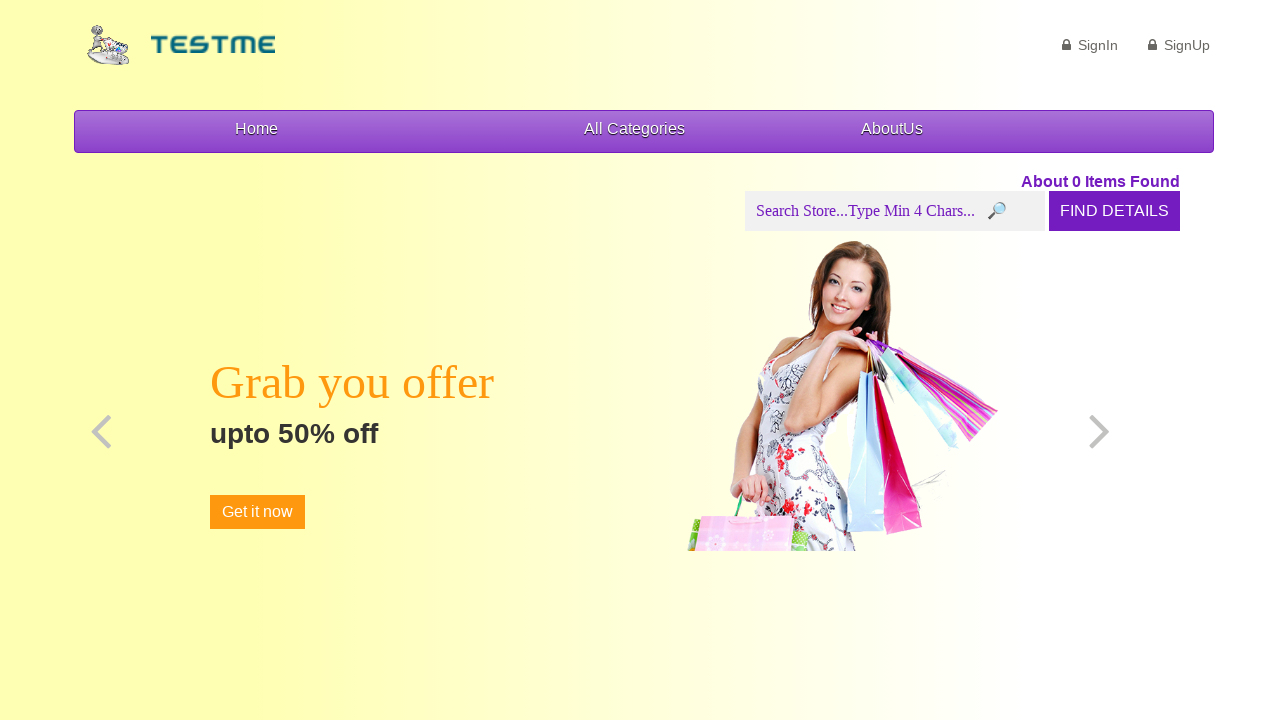

Navigated to TestMeApp homepage
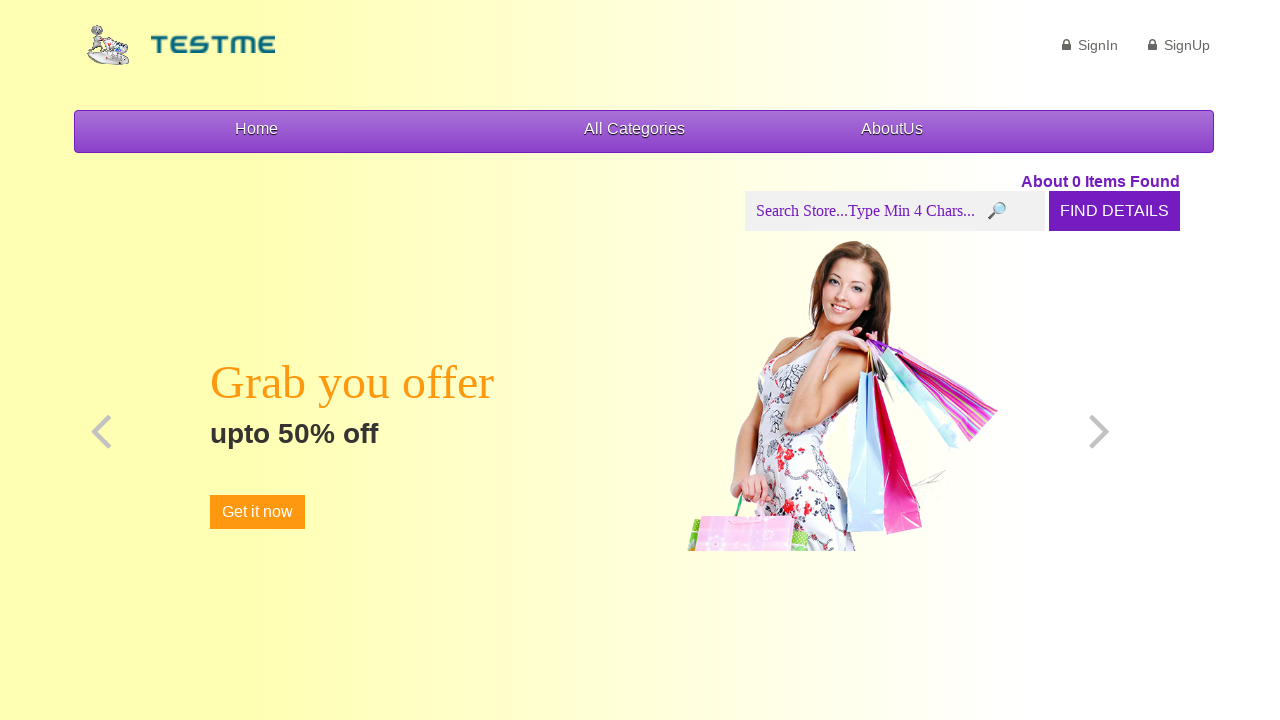

TestMeApp application homepage loaded successfully
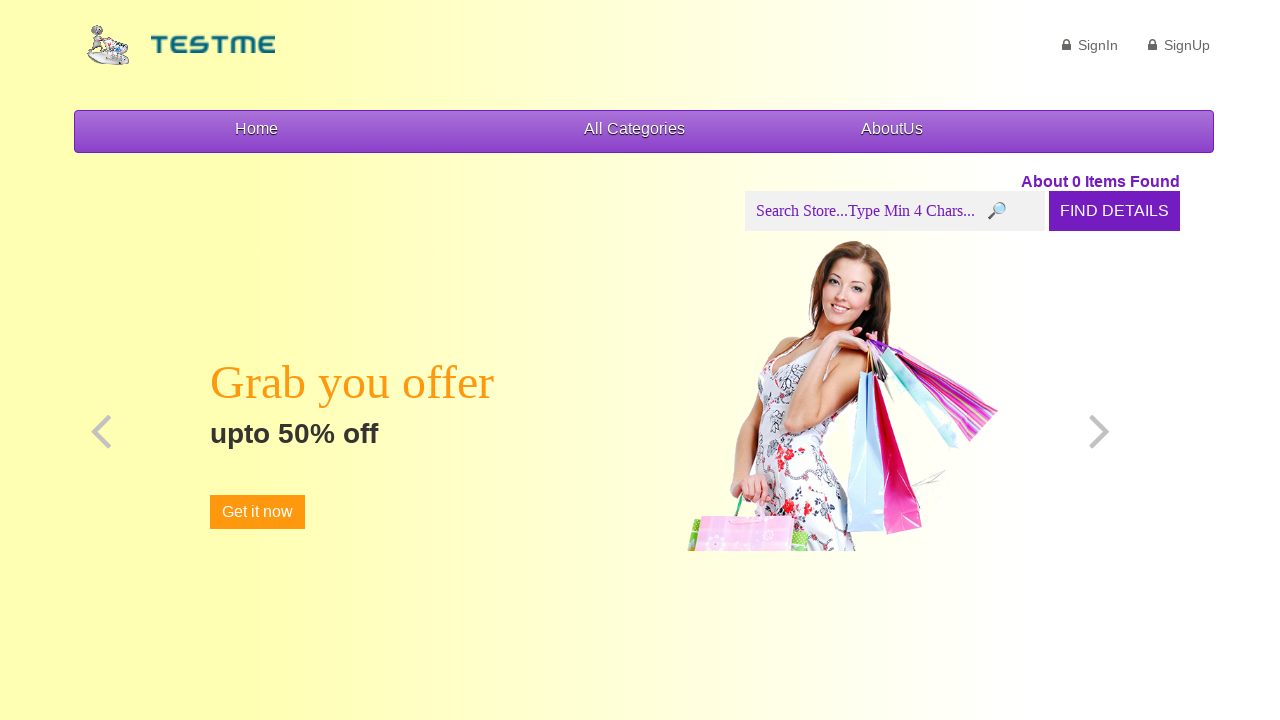

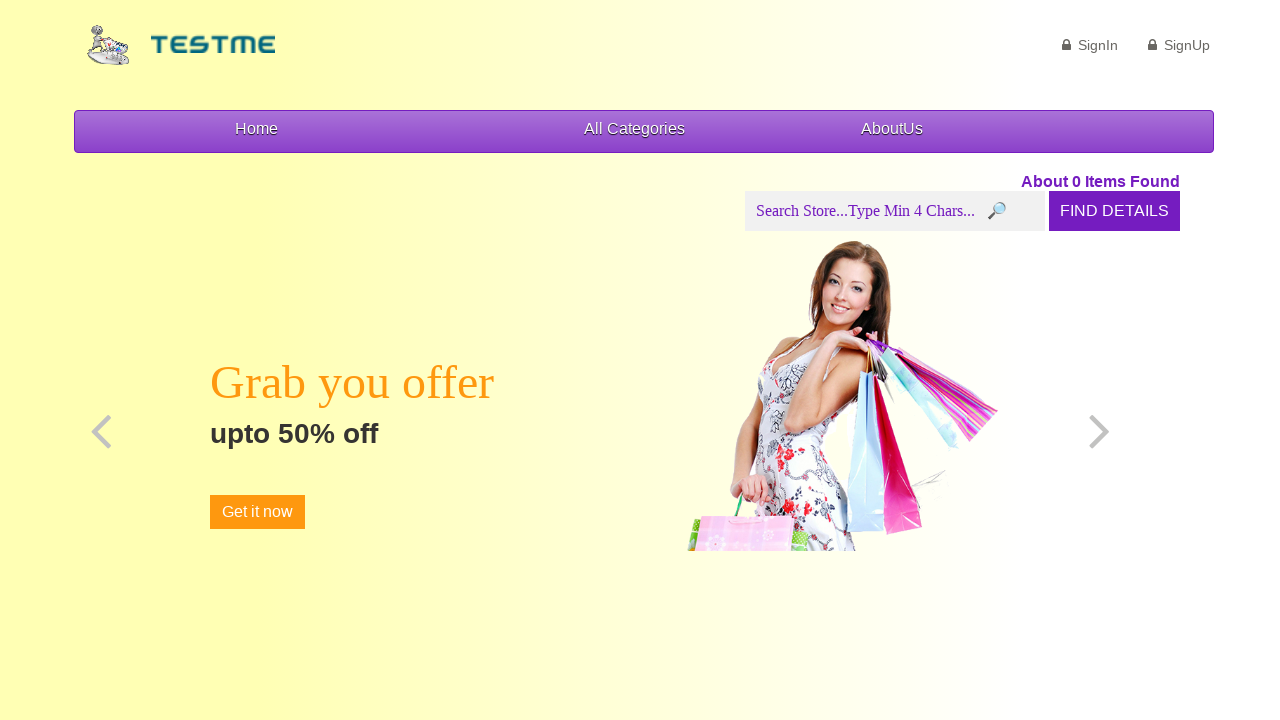